Tests prompt alert functionality by clicking the button, entering custom text, and accepting it

Starting URL: https://training-support.net/webelements/alerts

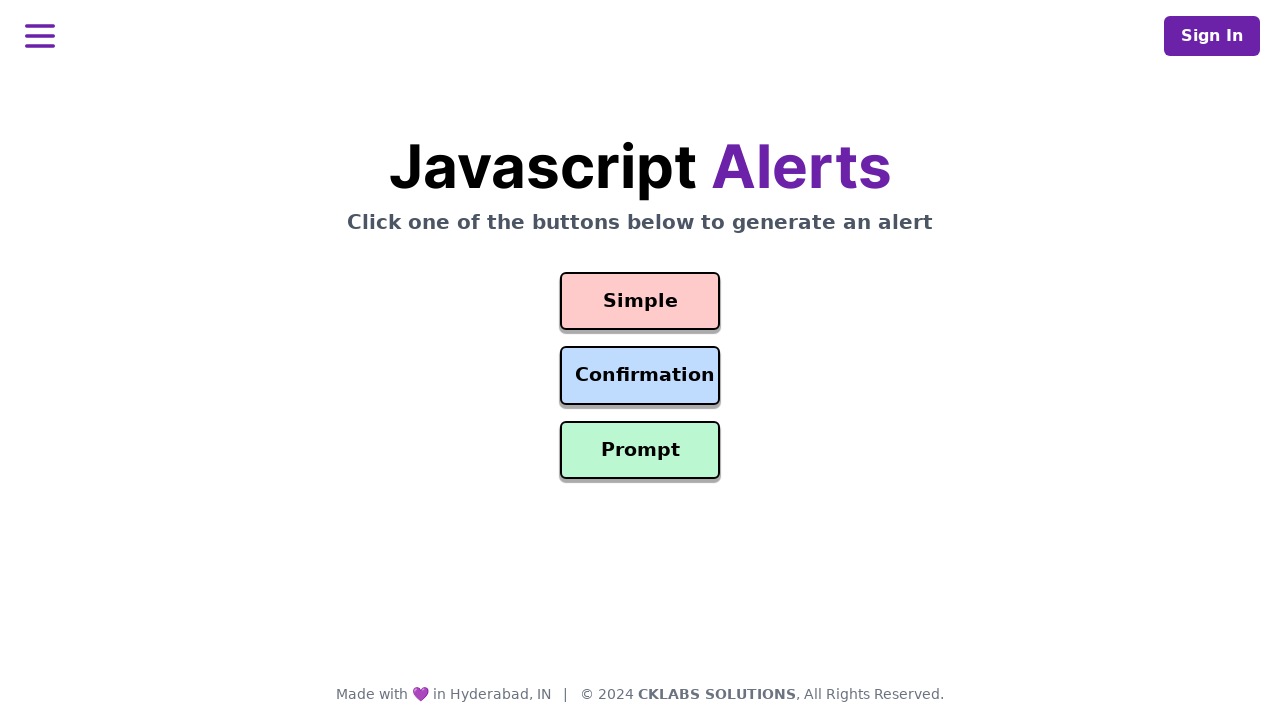

Clicked the Prompt Alert button at (640, 450) on #prompt
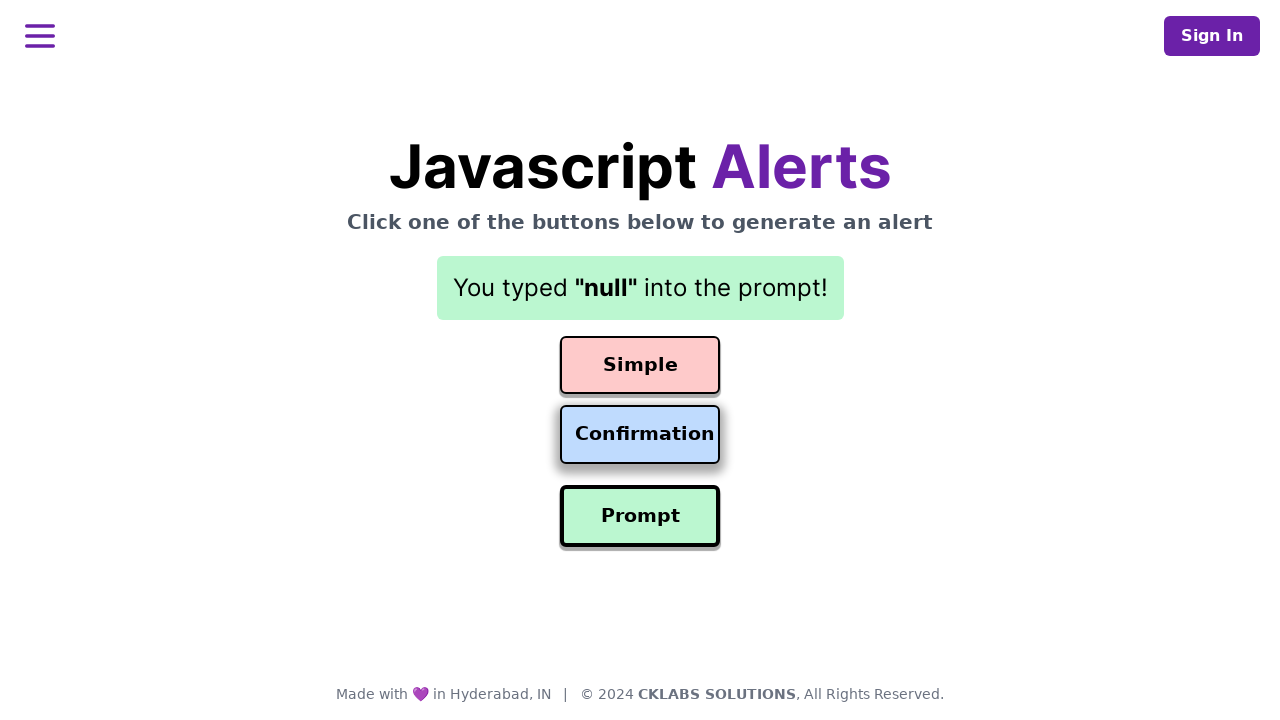

Set up dialog handler to accept prompt with 'Test message 123'
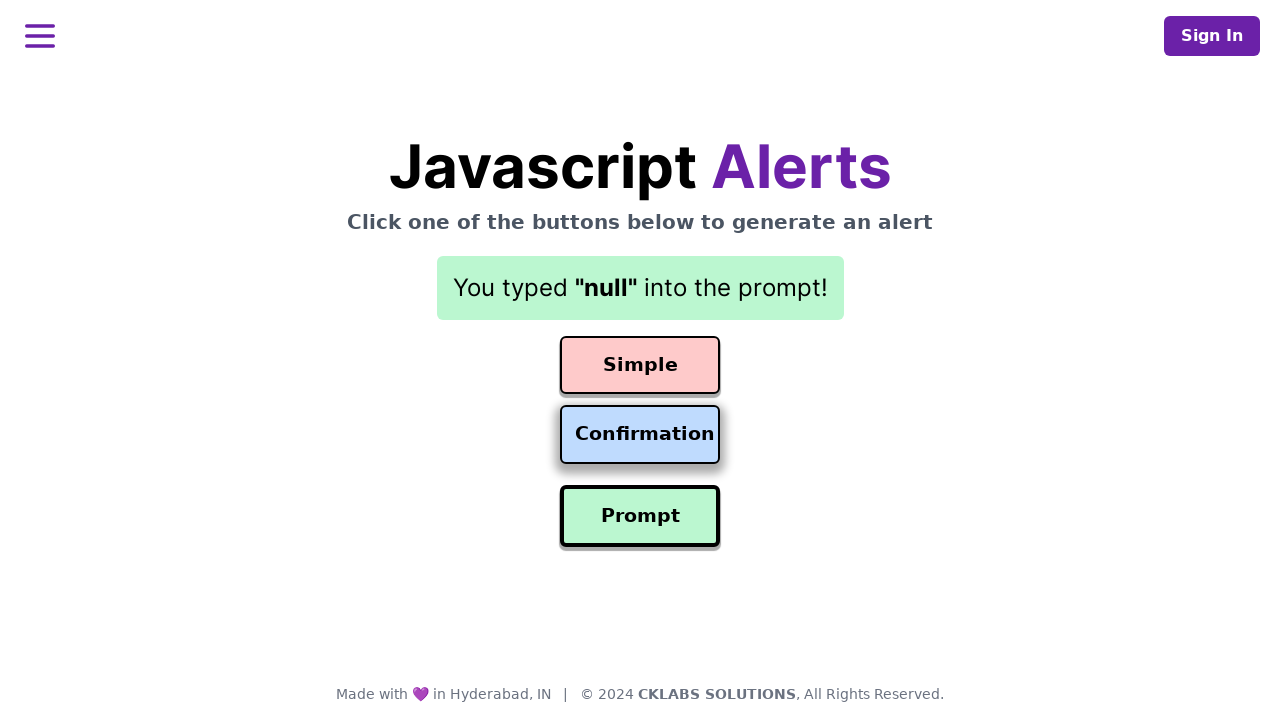

Waited for result element to be visible
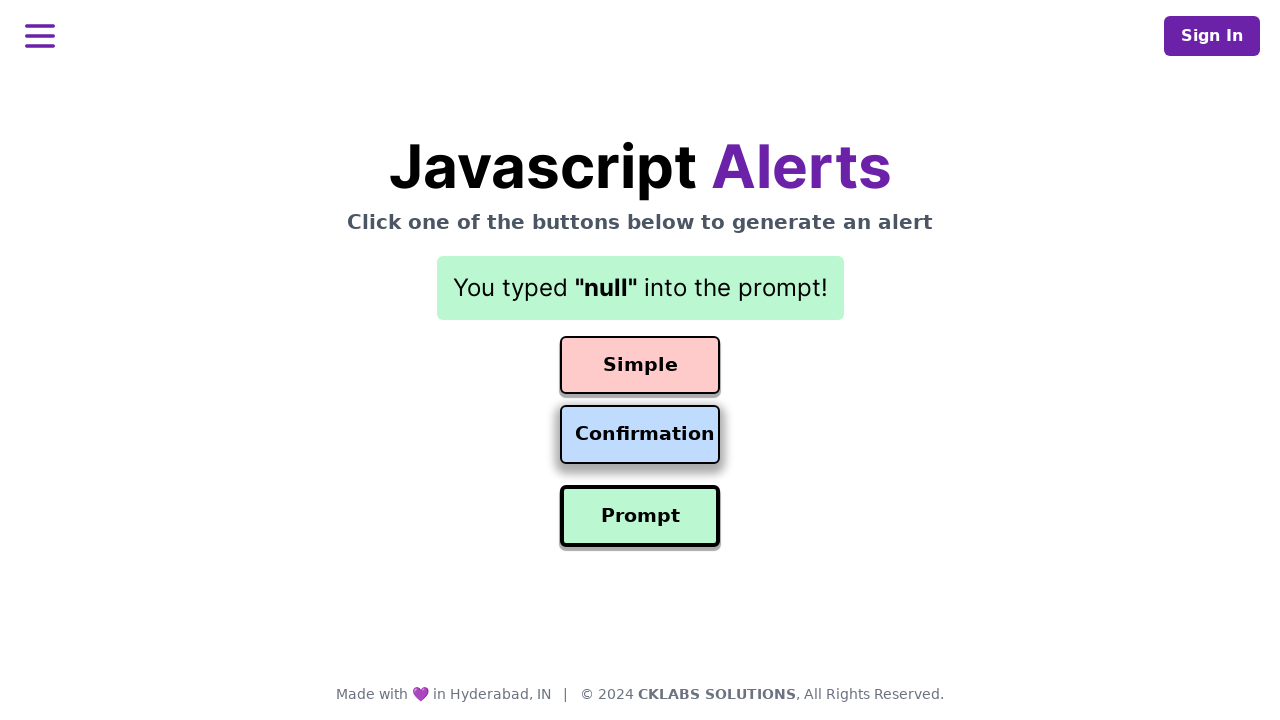

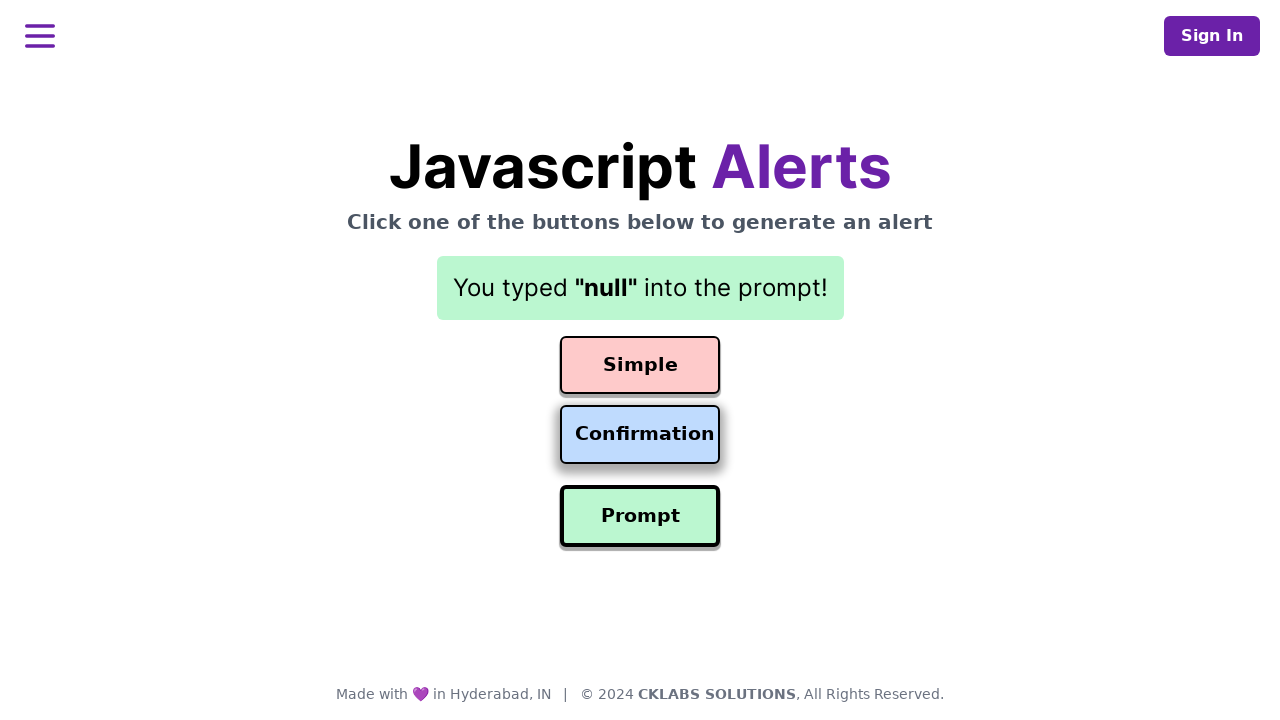